Tests un-marking todo items as complete by unchecking them

Starting URL: https://demo.playwright.dev/todomvc

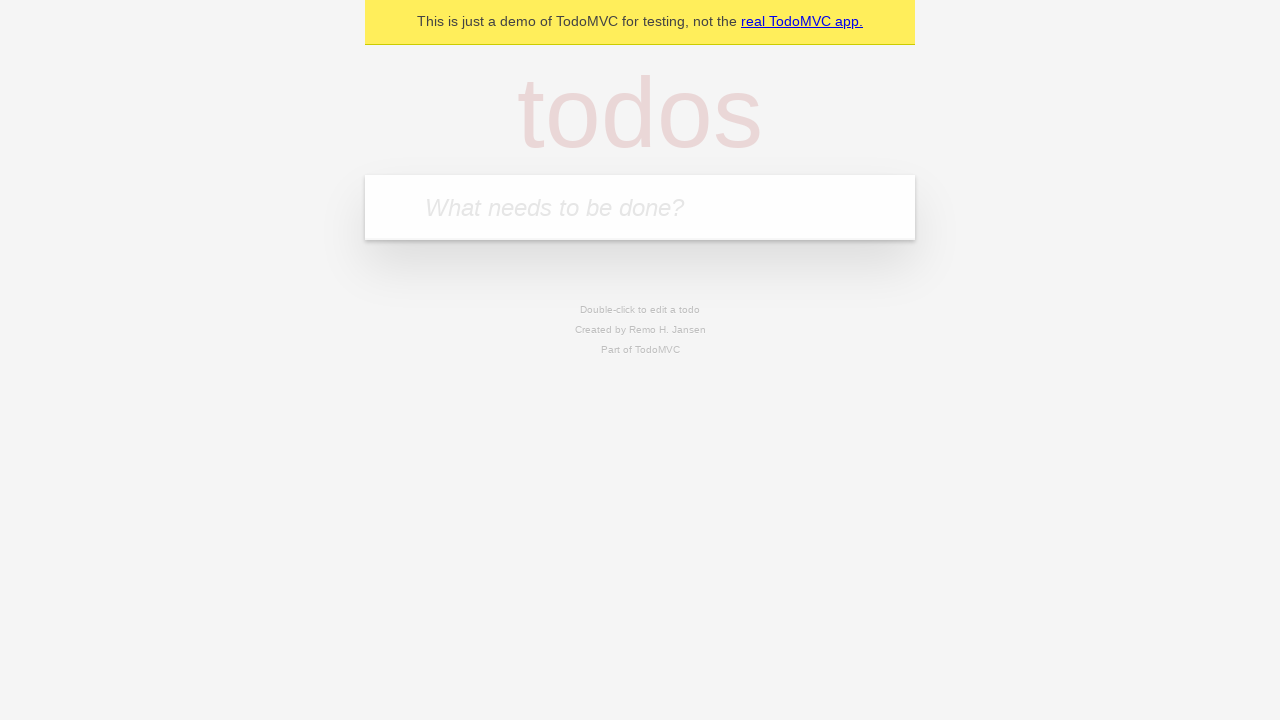

Filled new todo input with 'buy some cheese' on .new-todo
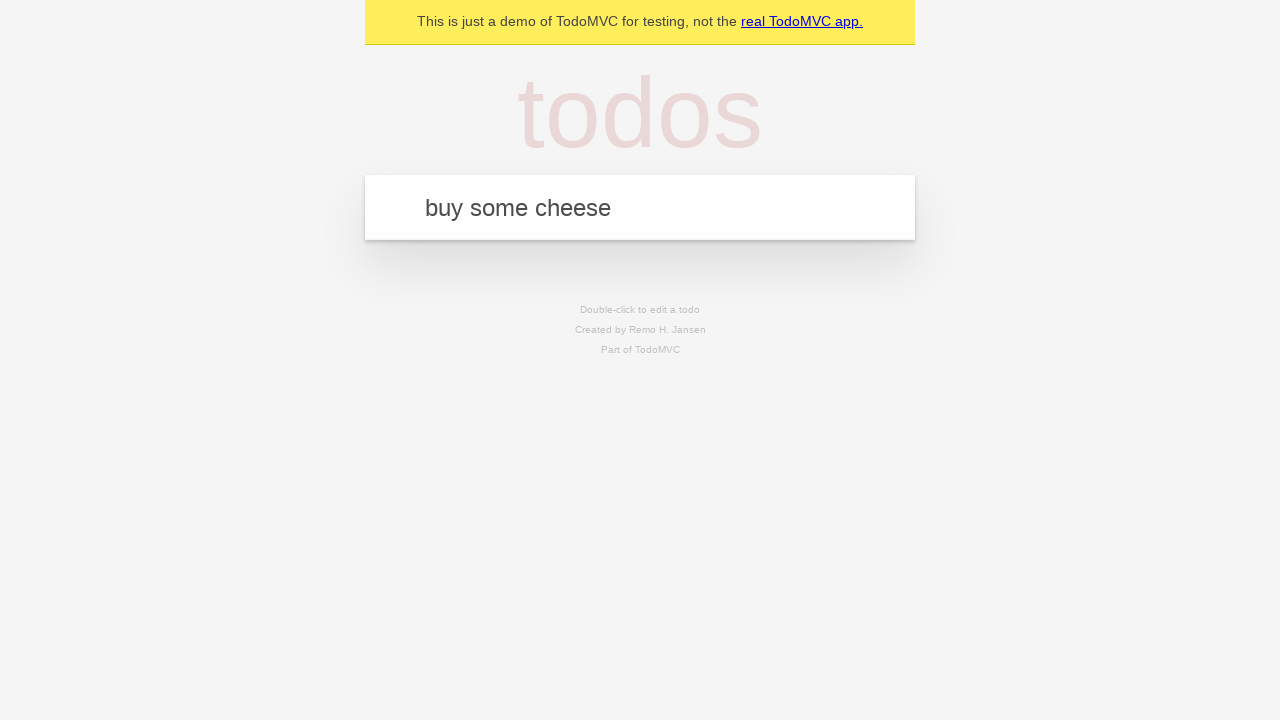

Pressed Enter to create first todo item on .new-todo
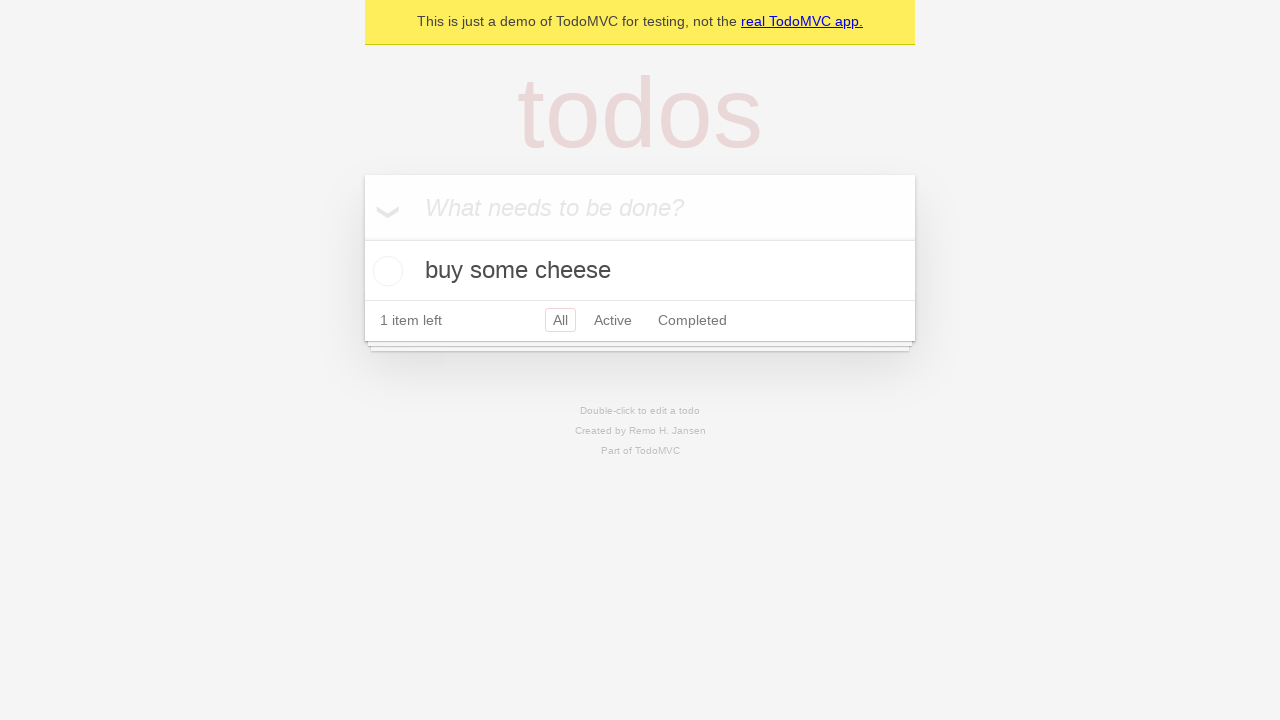

Filled new todo input with 'feed the cat' on .new-todo
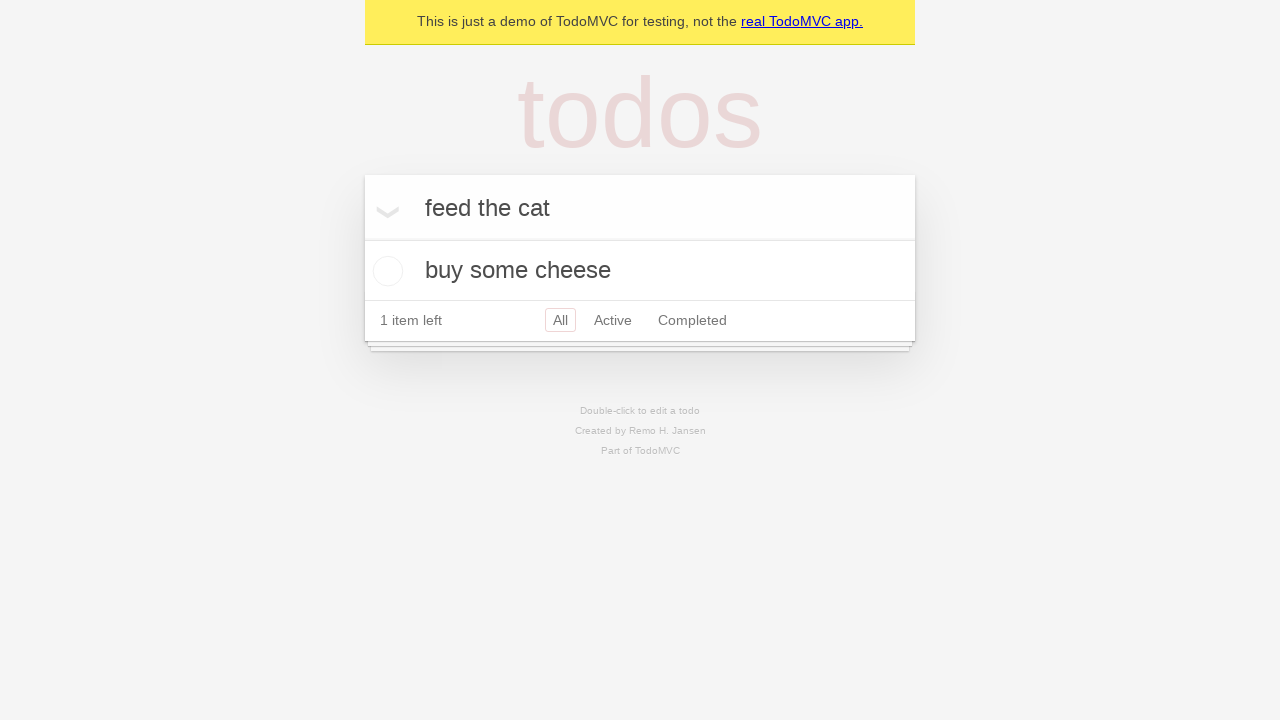

Pressed Enter to create second todo item on .new-todo
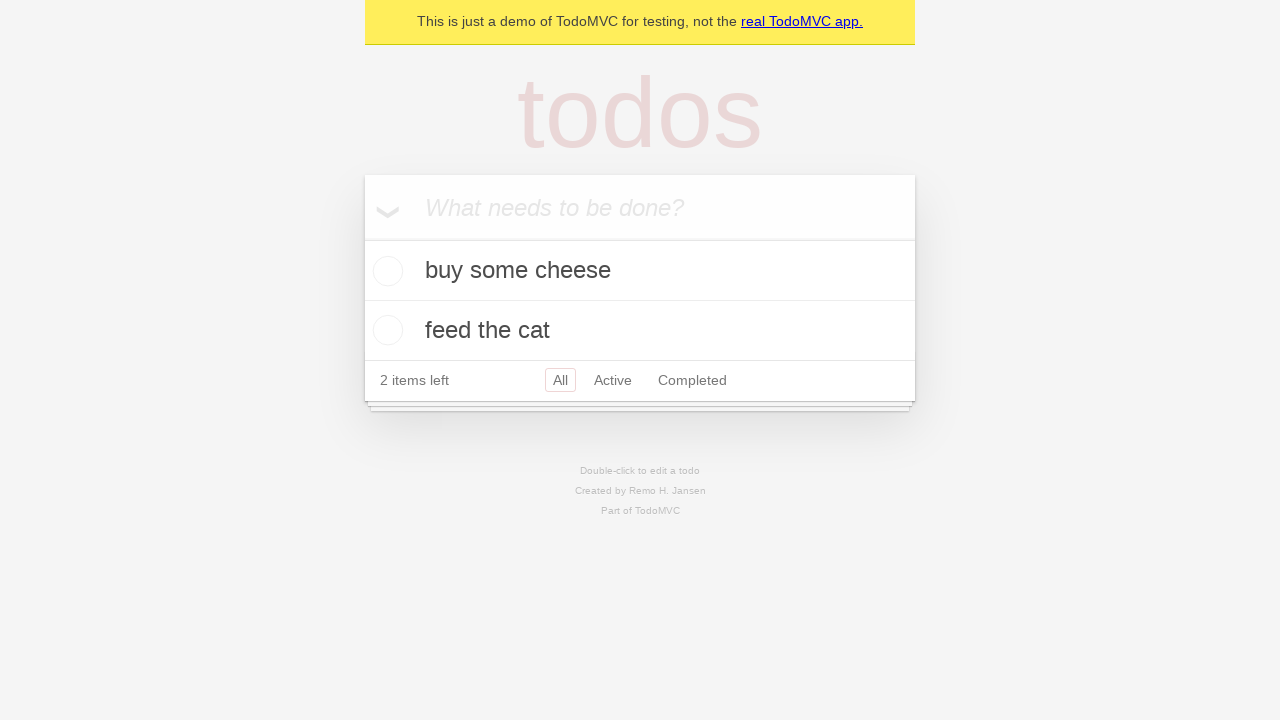

Checked first todo item to mark it as complete at (385, 271) on .todo-list li >> nth=0 >> .toggle
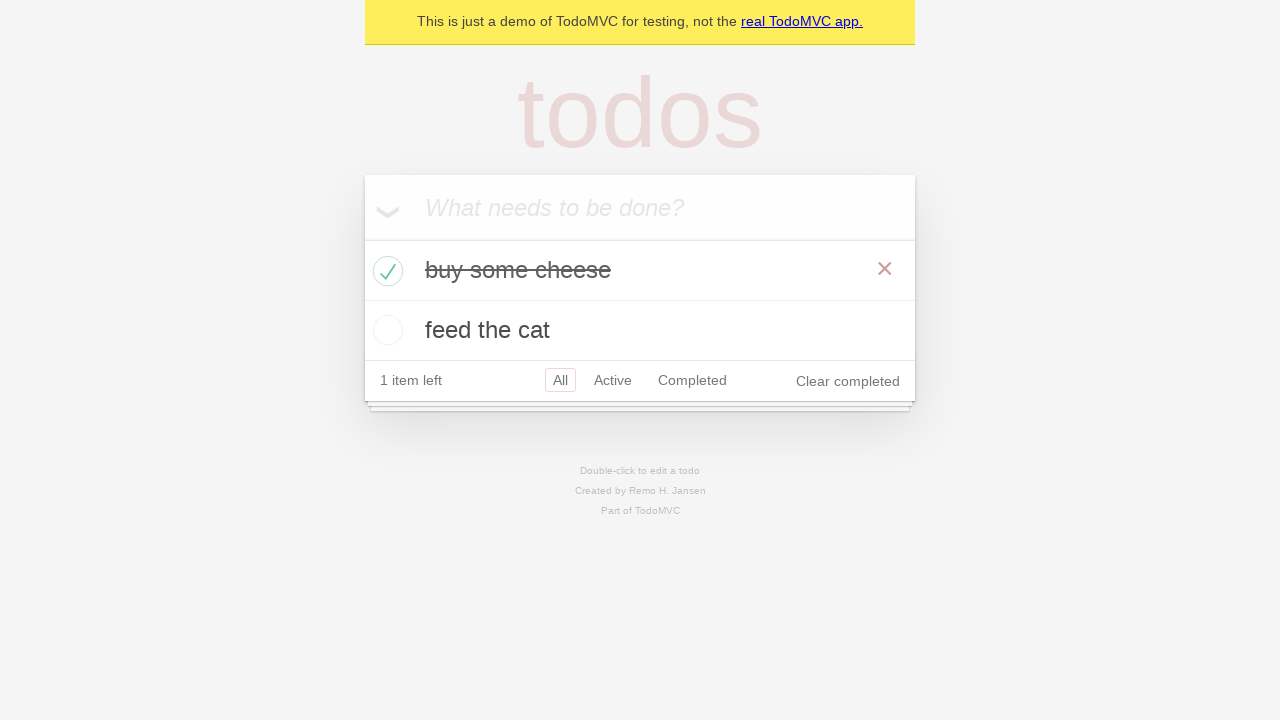

Unchecked first todo item to un-mark it as complete at (385, 271) on .todo-list li >> nth=0 >> .toggle
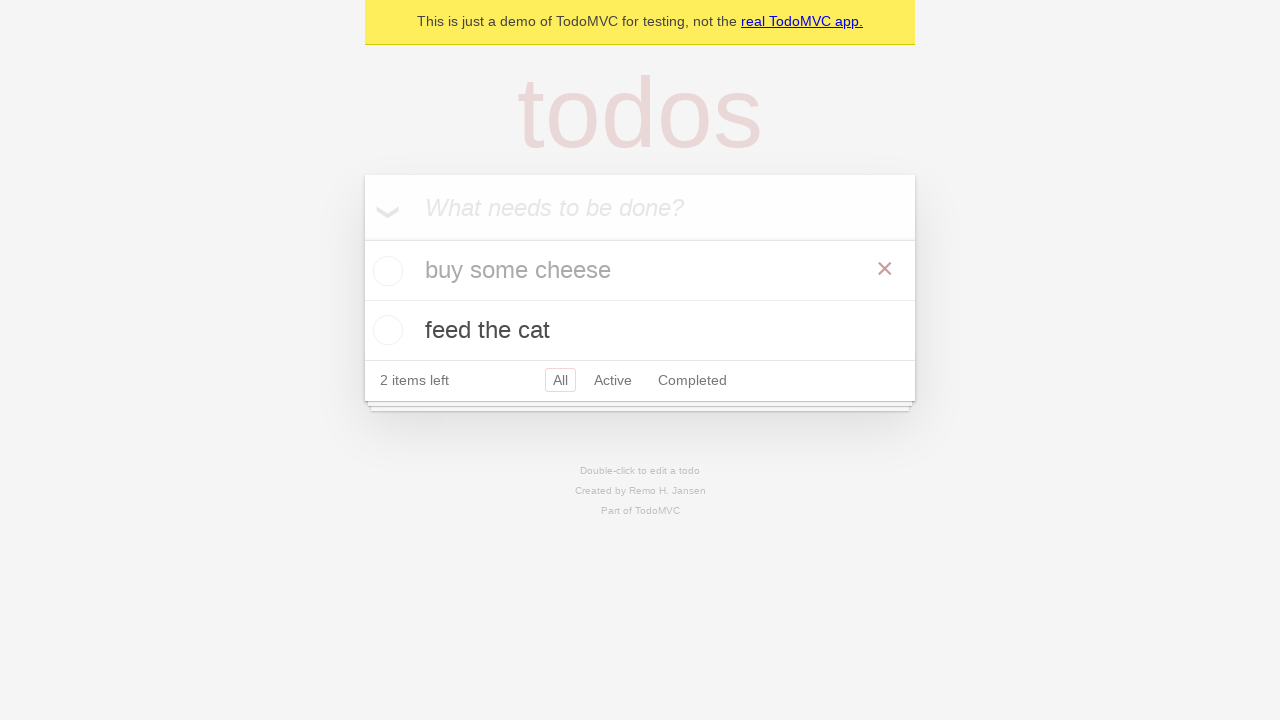

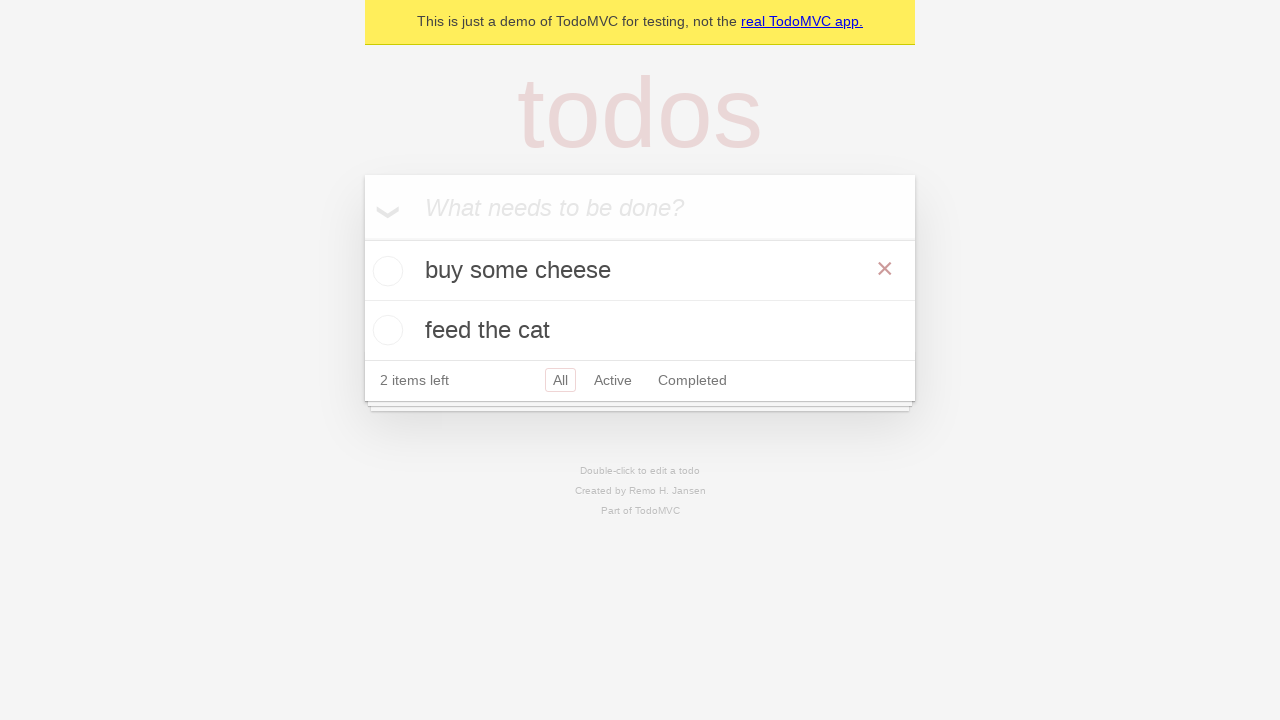